Navigates to a Japanese company contact form page, fills out form fields including company name, name, email, phone, and message, and interacts with checkboxes and select dropdowns.

Starting URL: https://h-sunad.co.jp/contact/

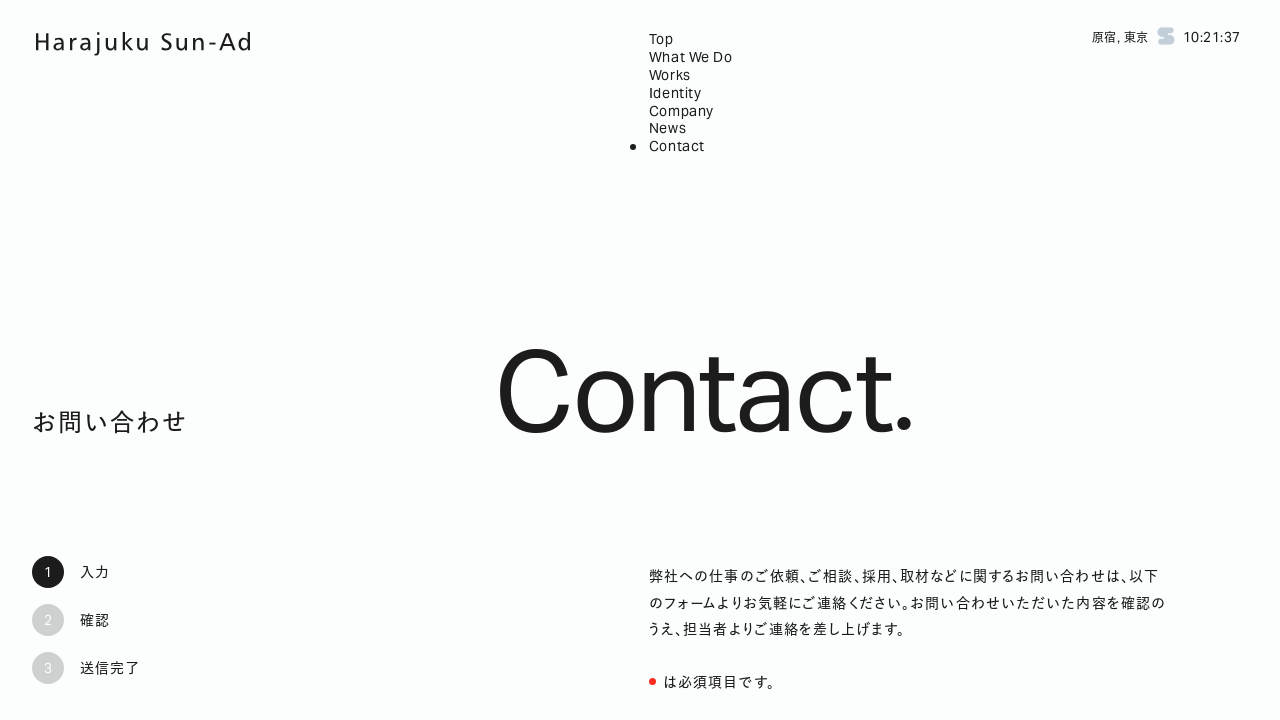

Contact form loaded
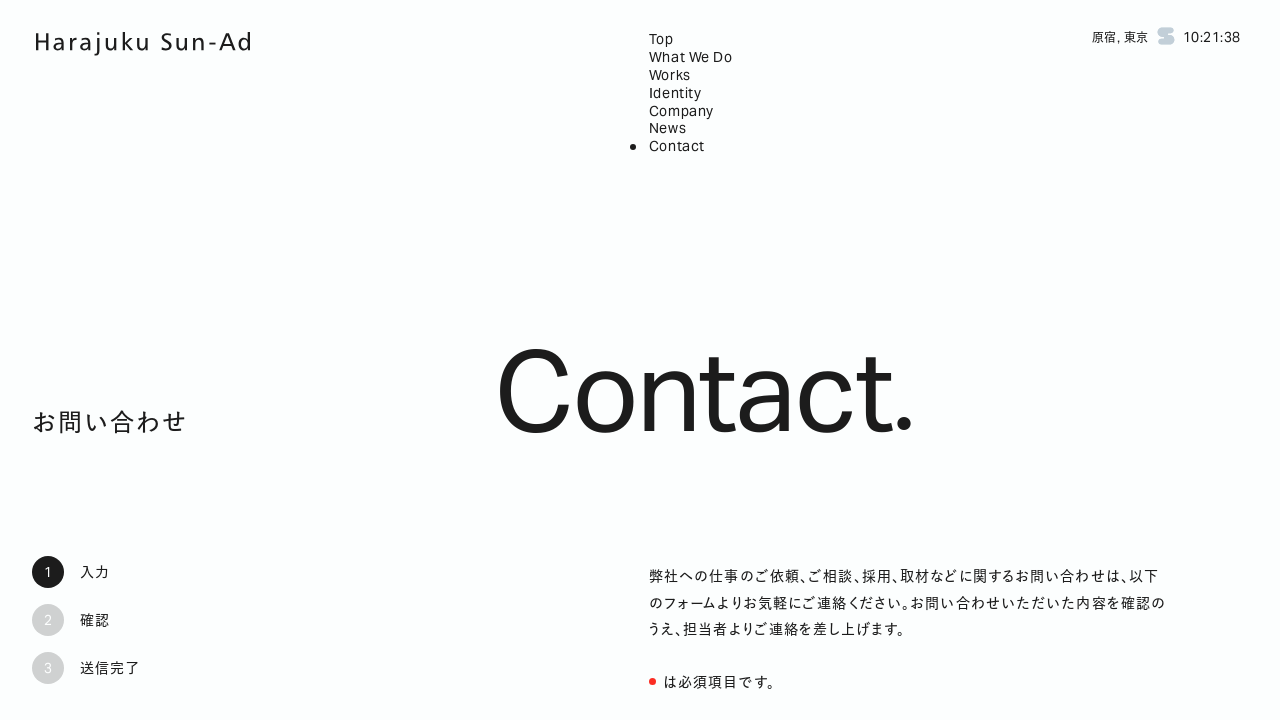

Filled company name field with '株式会社テスト' on input[name='company'], input[name*='company'] >> nth=0
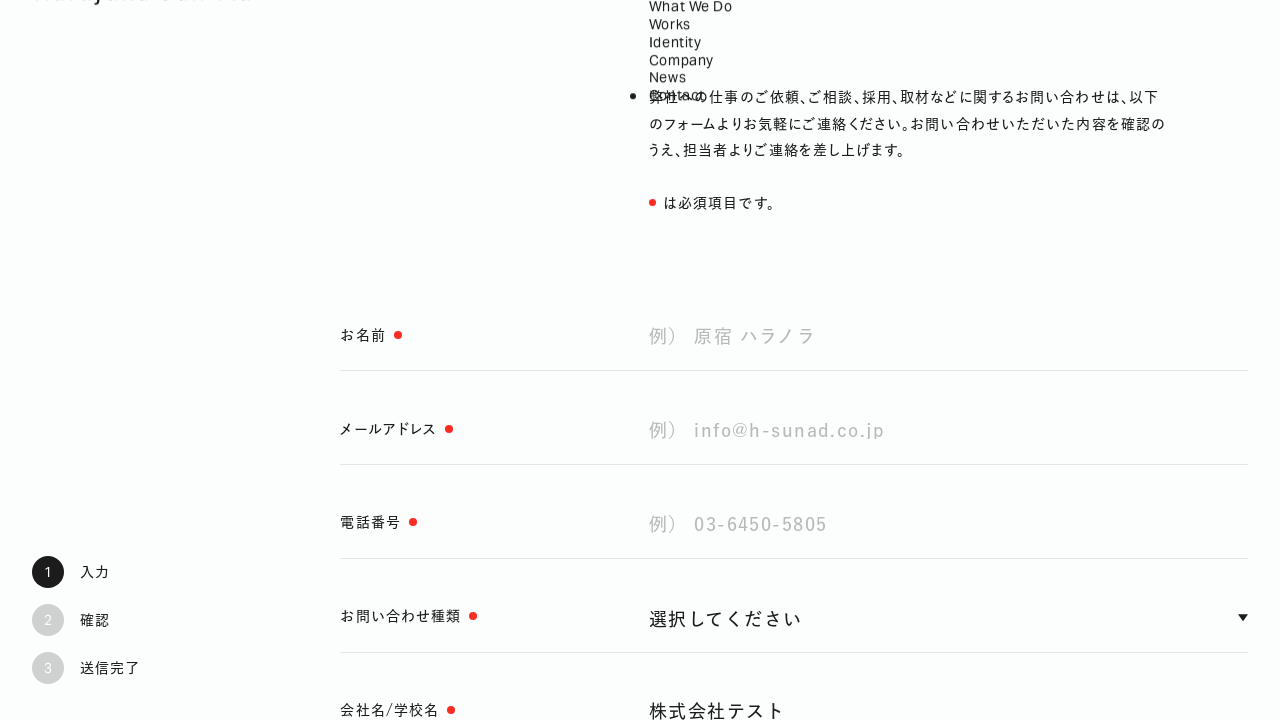

Filled name field with '山田太郎' on input[name='name'], input[name*='name'] >> nth=0
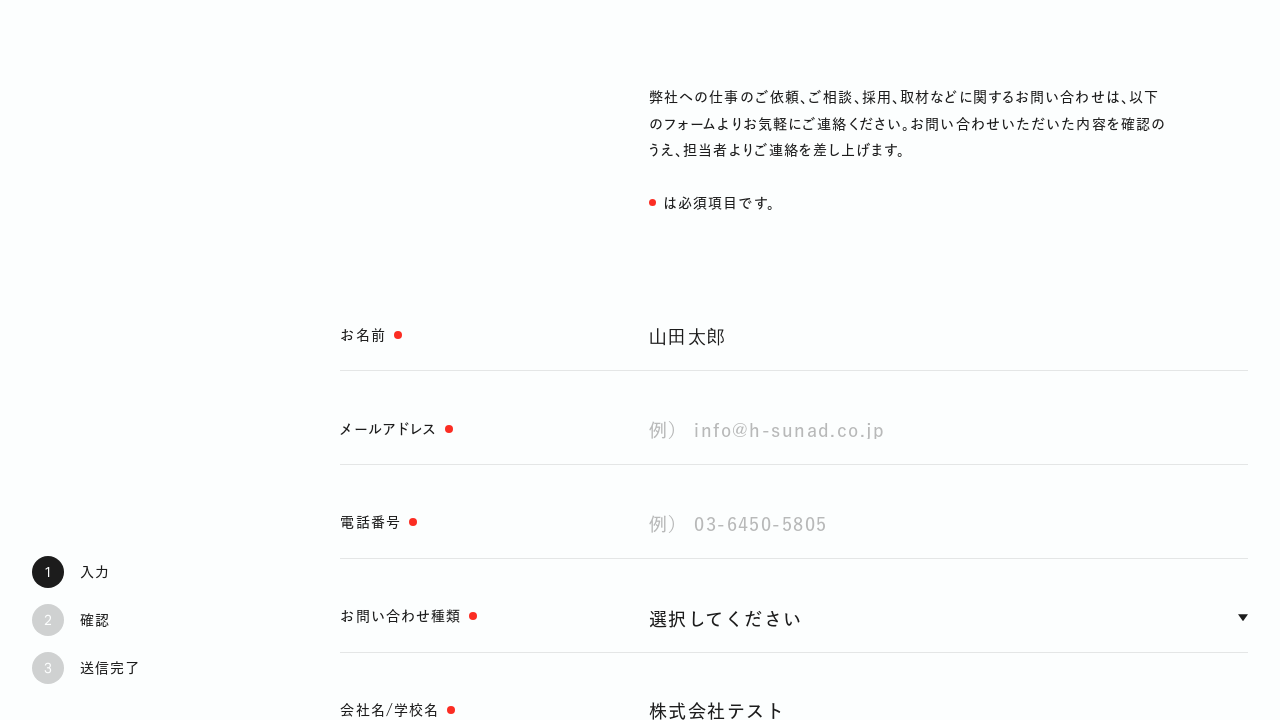

Filled phone field with '03-1234-5678' on input[name='tel'], input[type='tel'], input[name*='phone'] >> nth=0
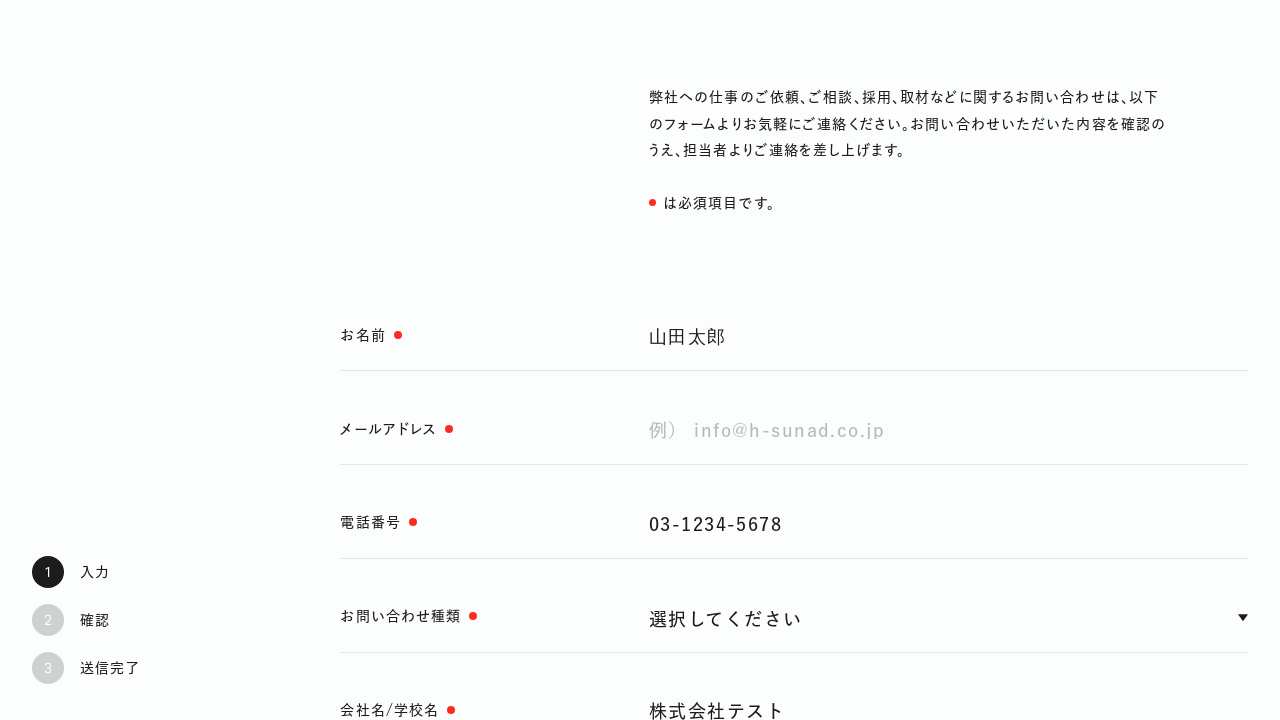

Filled message field with test inquiry text on textarea >> nth=0
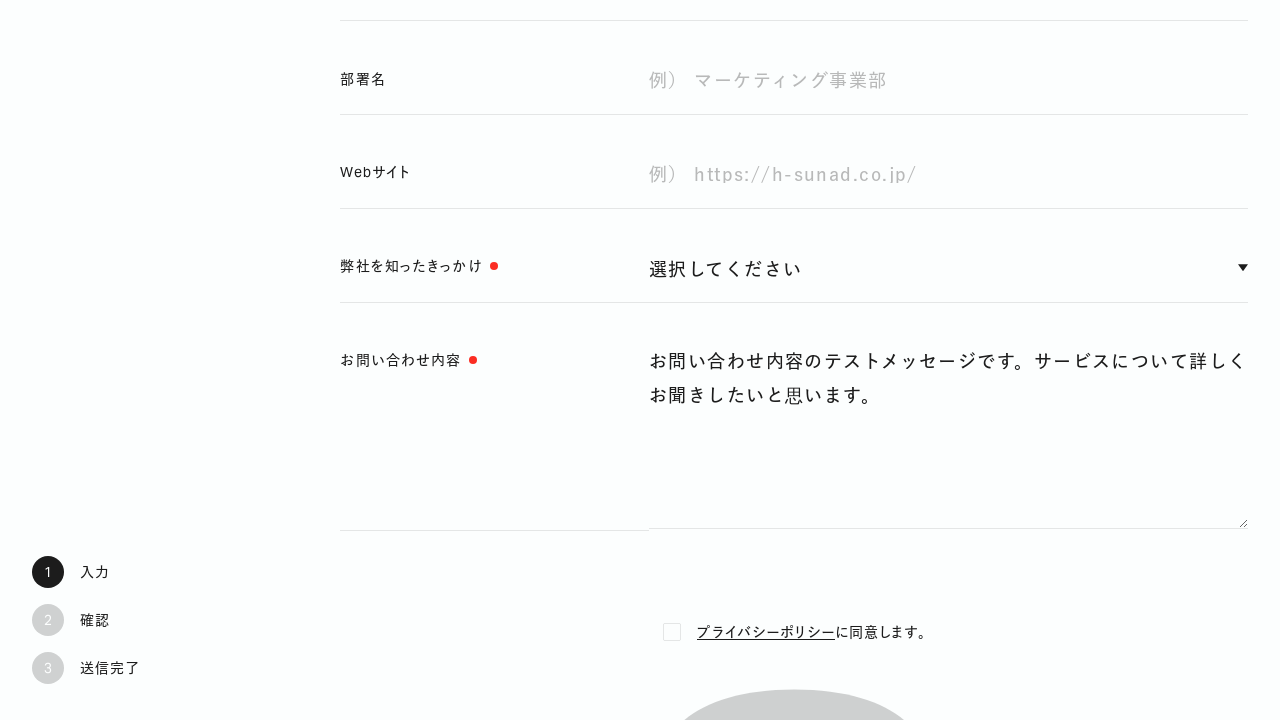

Checked consent checkbox 1 at (672, 632) on input[type='checkbox'] >> nth=0
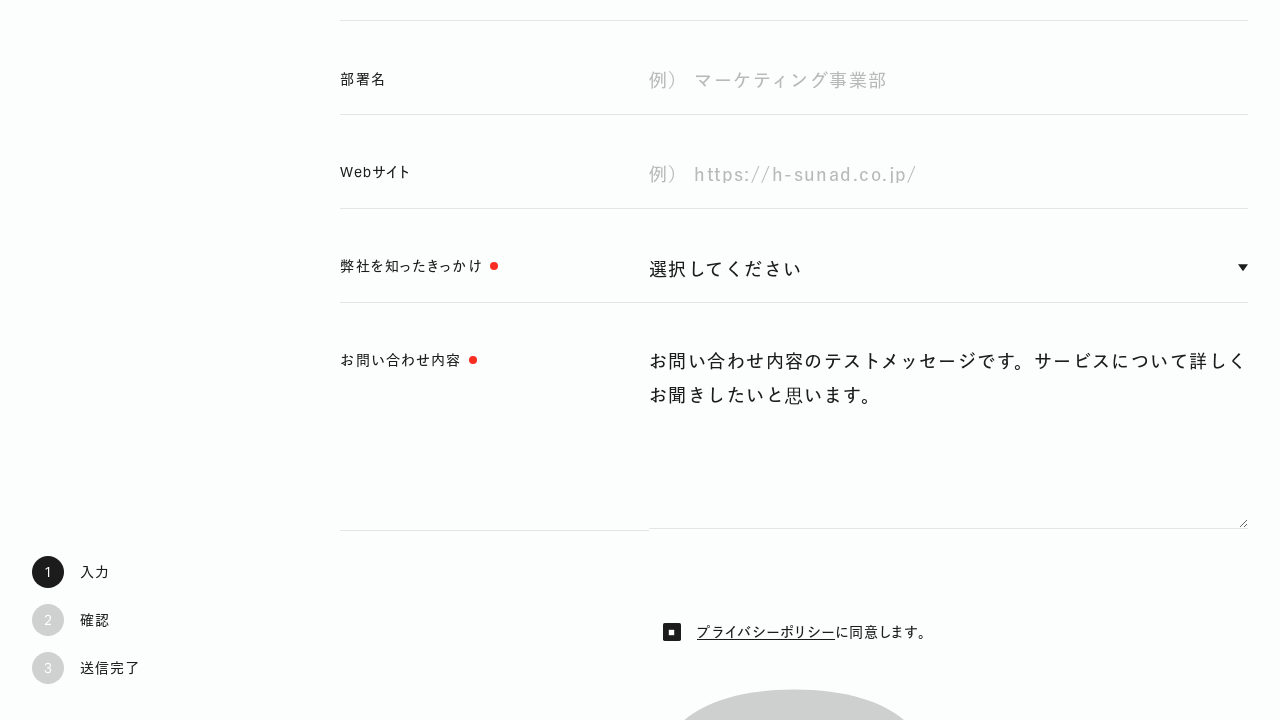

Waited 3 seconds to observe the completed form
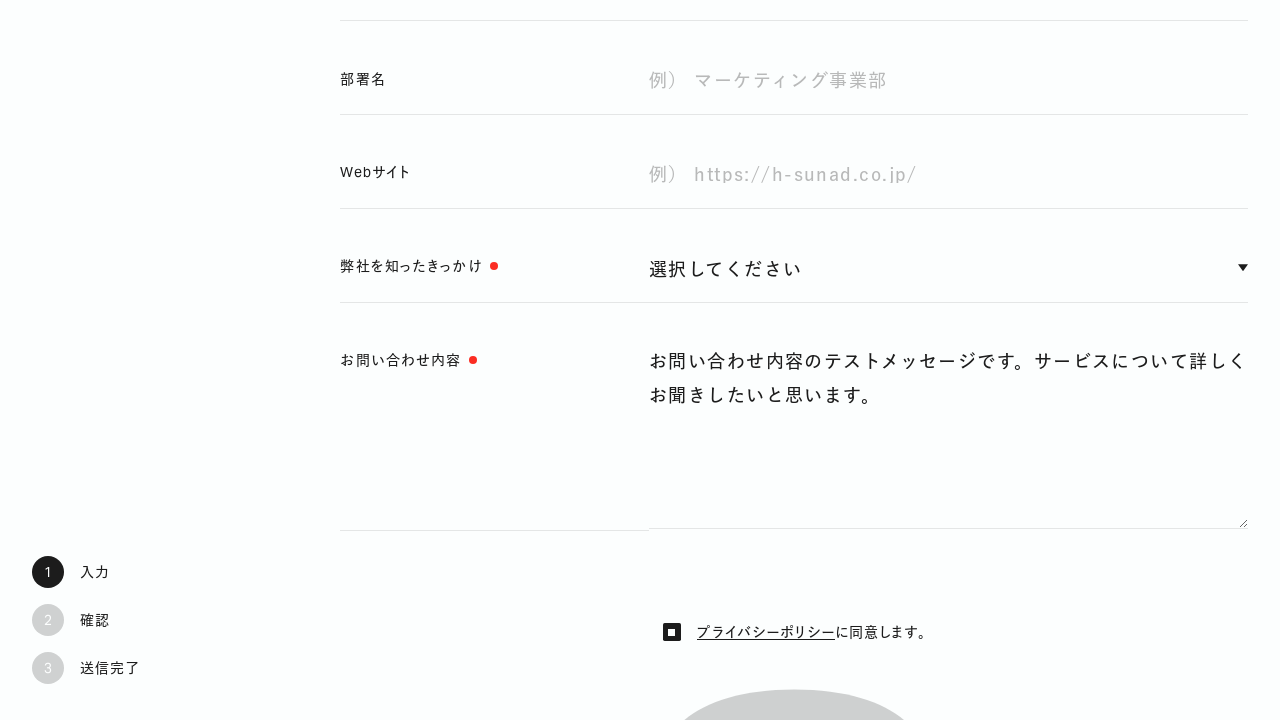

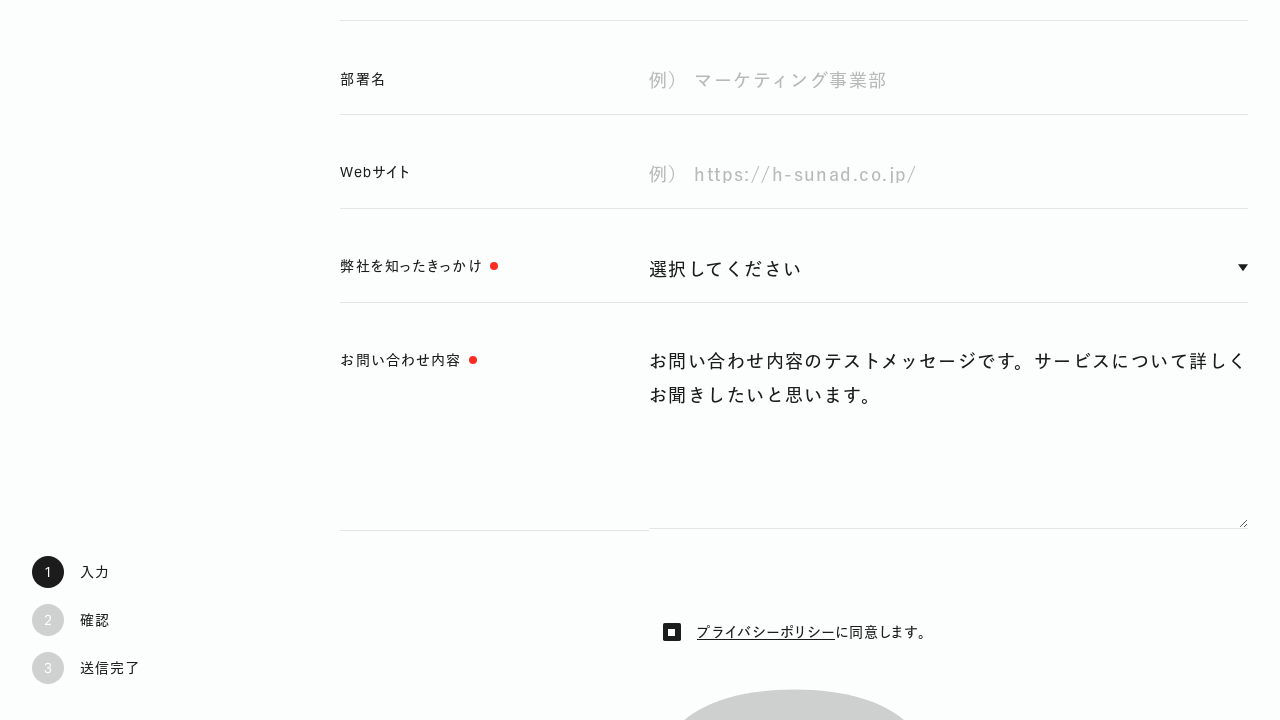